Tests the Korea Meteorological Administration climate statistics page by selecting a region from hierarchical dropdown menus, setting a start year filter, and submitting a search to verify results load correctly.

Starting URL: https://data.kma.go.kr/climate/RankState/selectRankStatisticsDivisionList.do?pgmNo=179

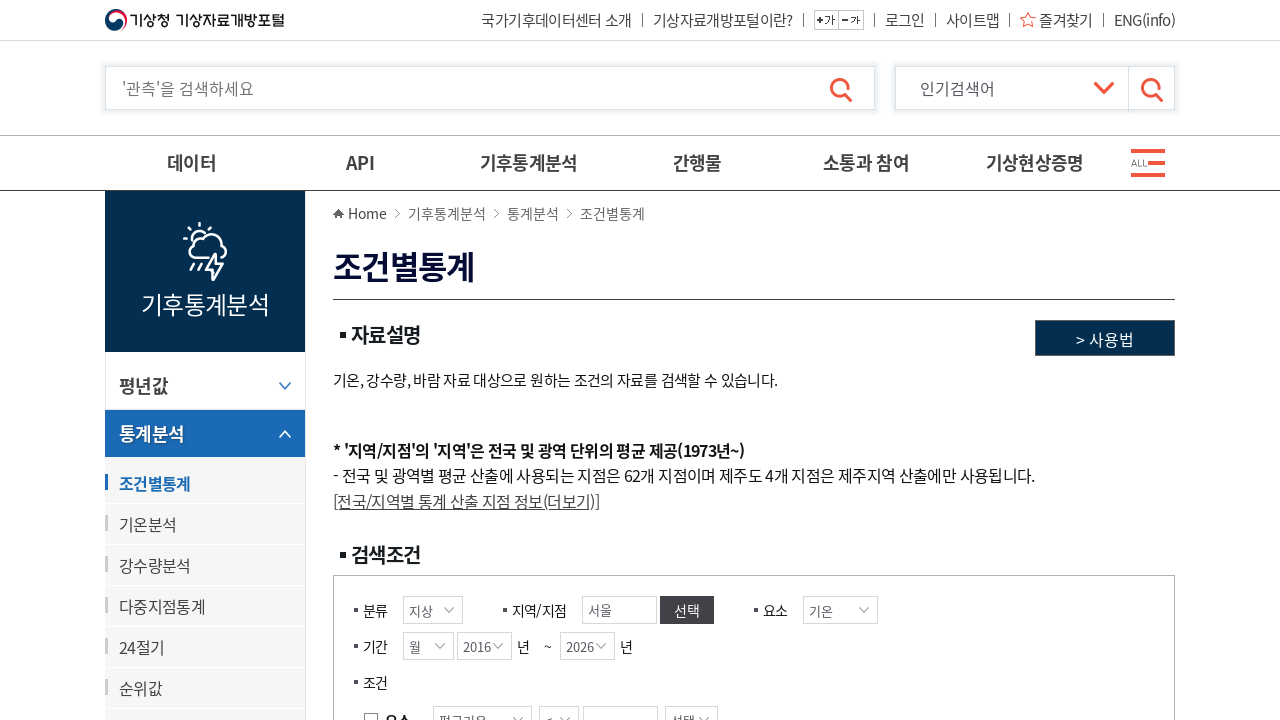

Waited for page to load (networkidle state)
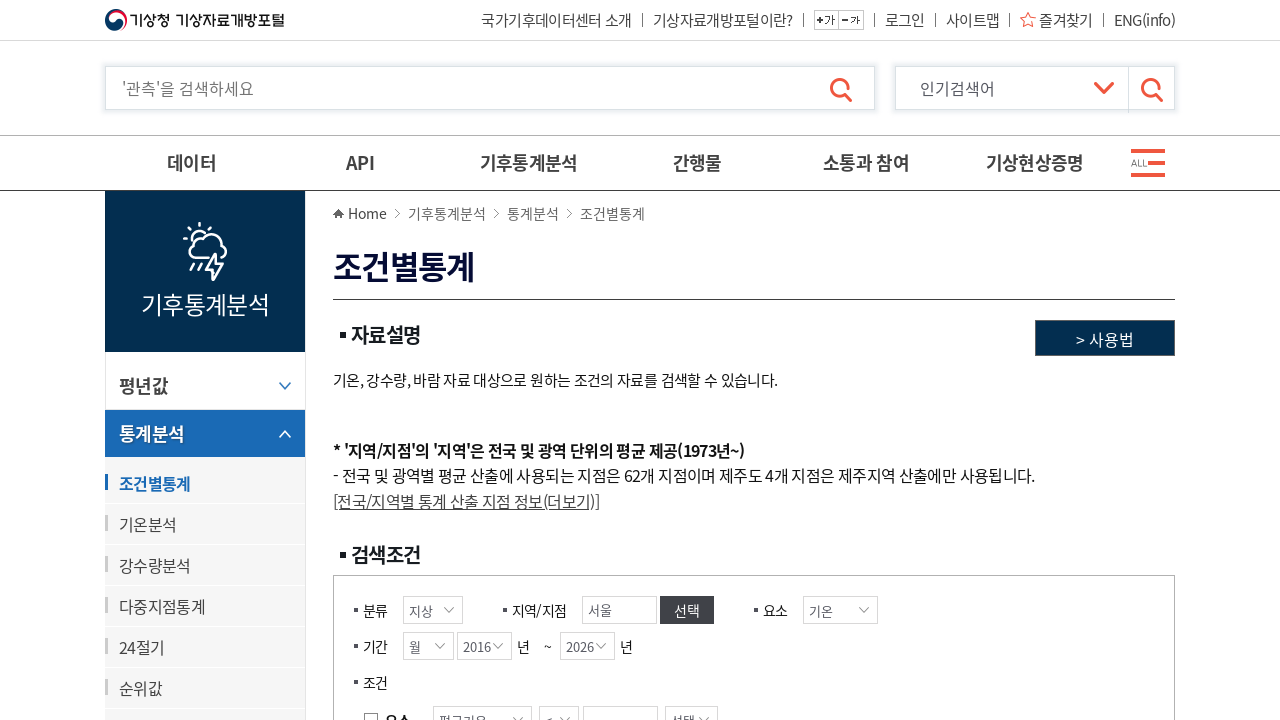

Clicked on region/location selection input box at (619, 610) on xpath=/html/body/div[1]/div[1]/div/div[2]/div[3]/div[3]/div[2]/form/div[1]/dl[2]
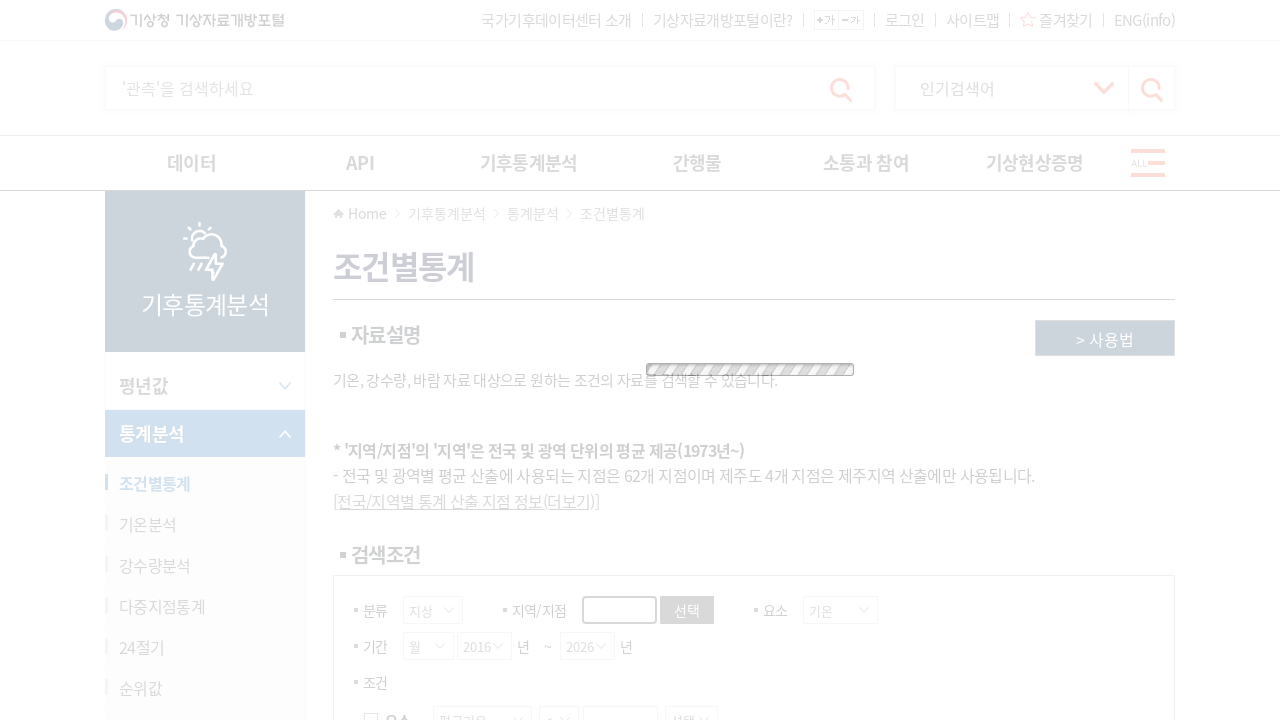

Waited 2 seconds for region dropdown to open
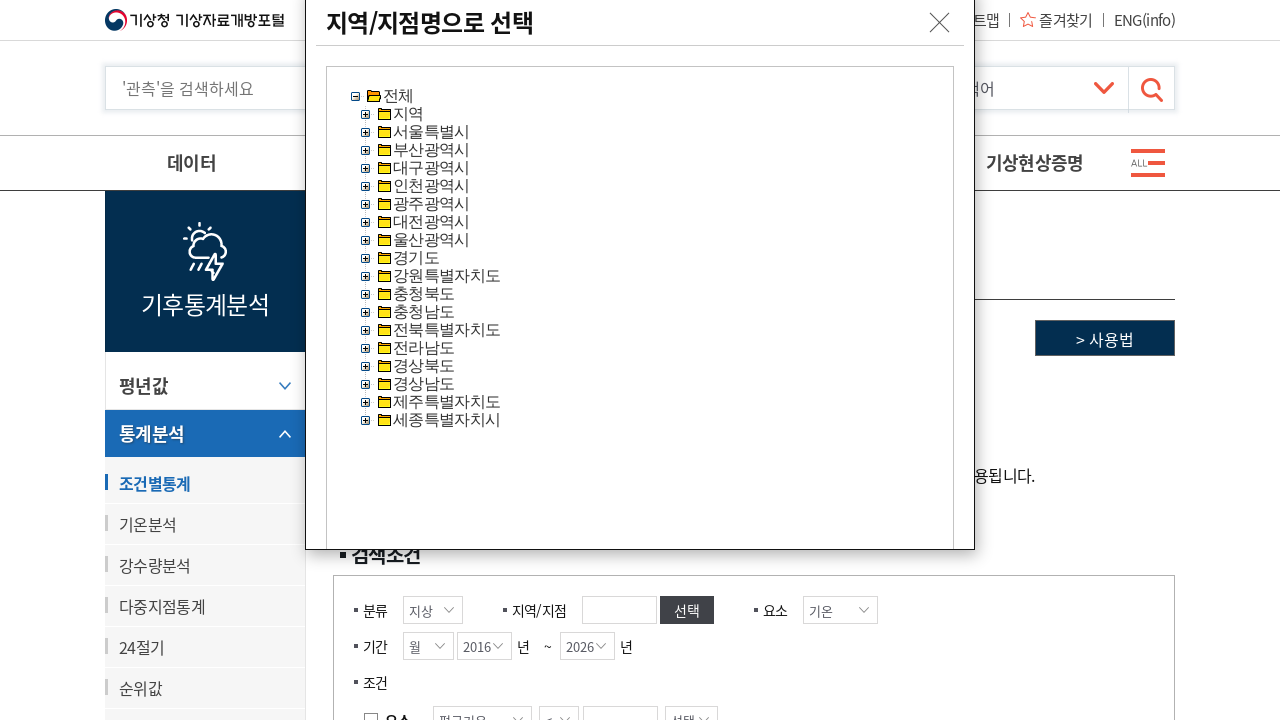

Clicked to expand Seoul region in hierarchical dropdown at (366, 132) on xpath=/html/body/div[4]/div/div/div/div[2]/ul/li/ul/li[2]/a[1]
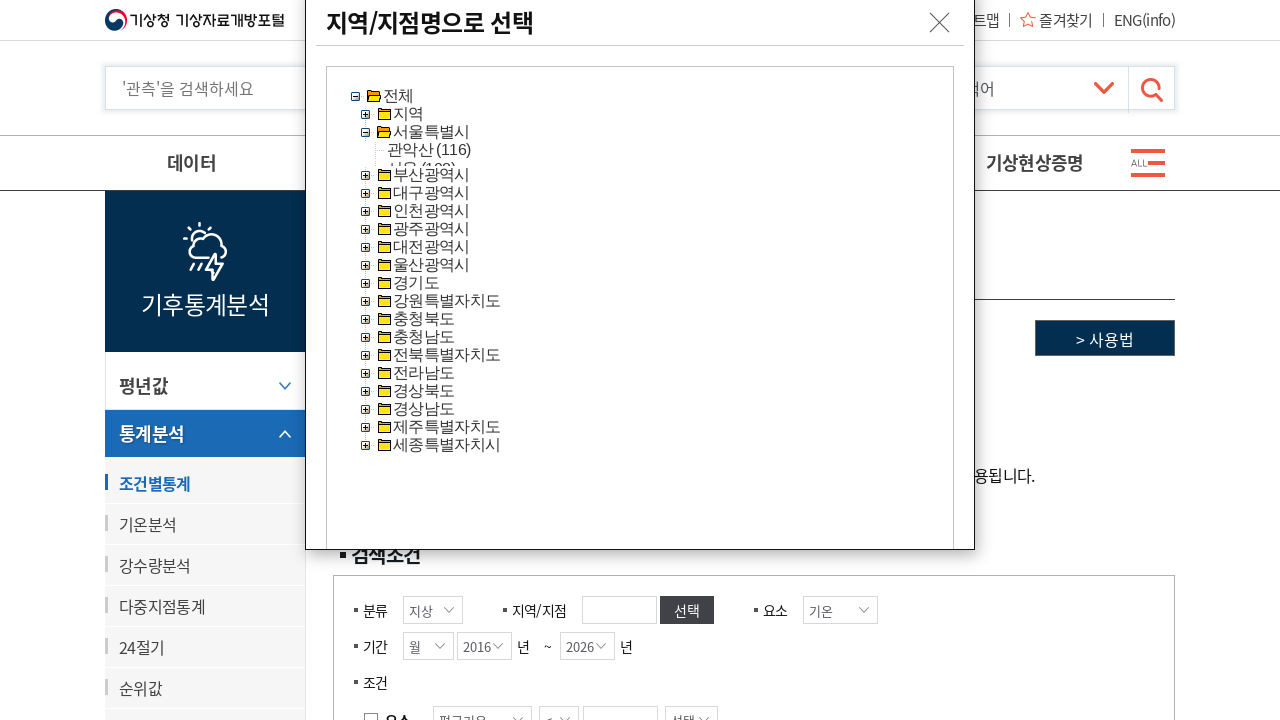

Waited 2 seconds for Seoul sub-regions to expand
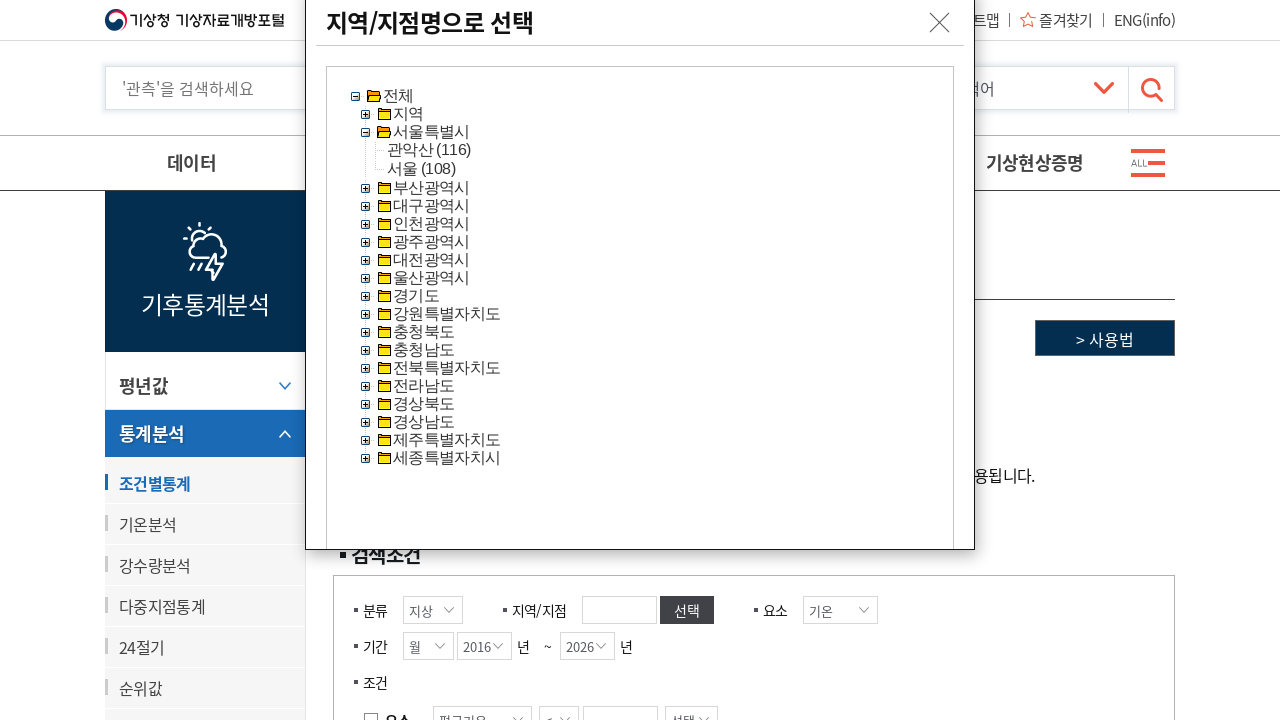

Selected Seoul sub-region from expanded dropdown at (421, 168) on xpath=/html/body/div[4]/div/div/div/div[2]/ul/li/ul/li[2]/ul/li[2]/a[2]/label
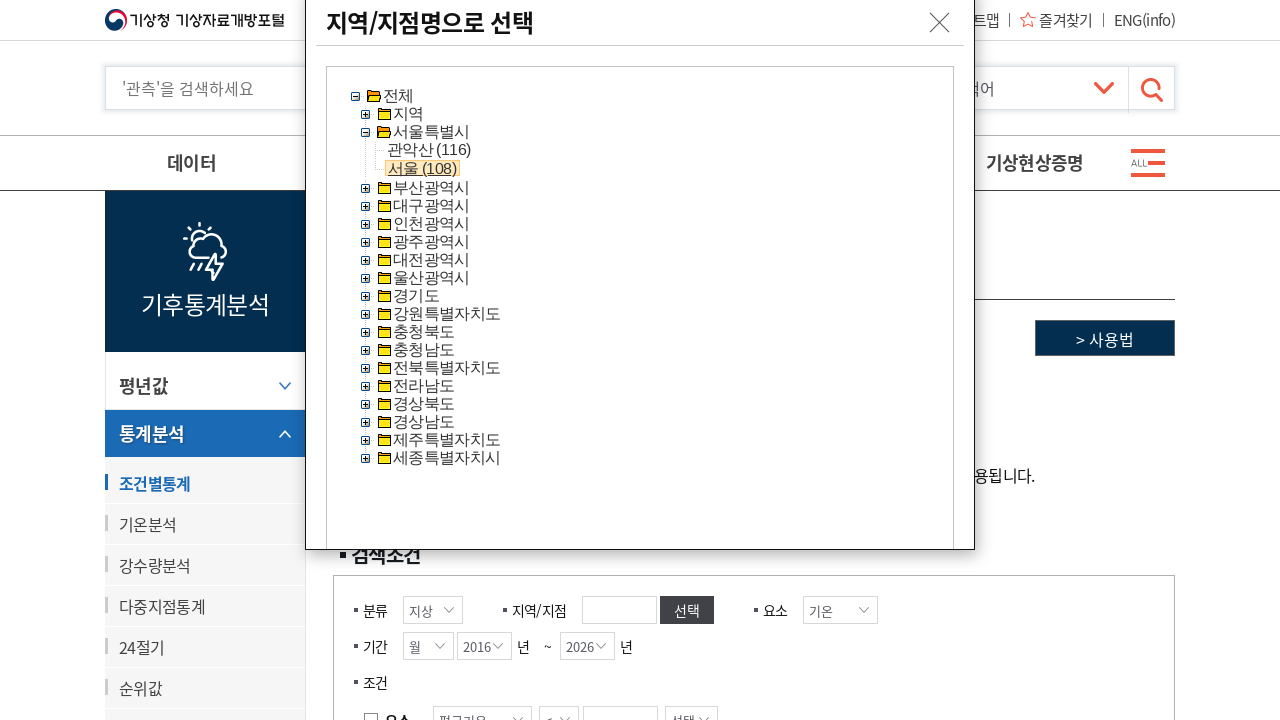

Waited 1 second after selecting sub-region
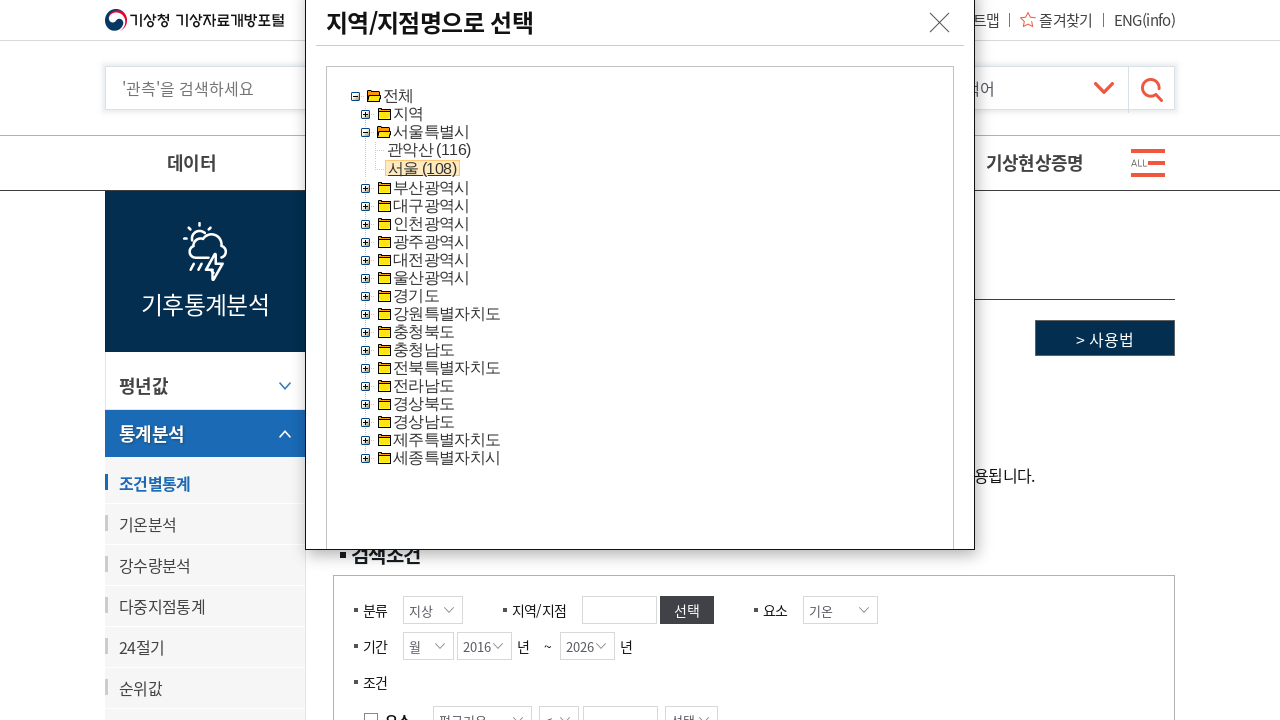

Clicked selection complete button to confirm region choice at (912, 484) on xpath=/html/body/div[4]/div/div/div/div[2]/div/a
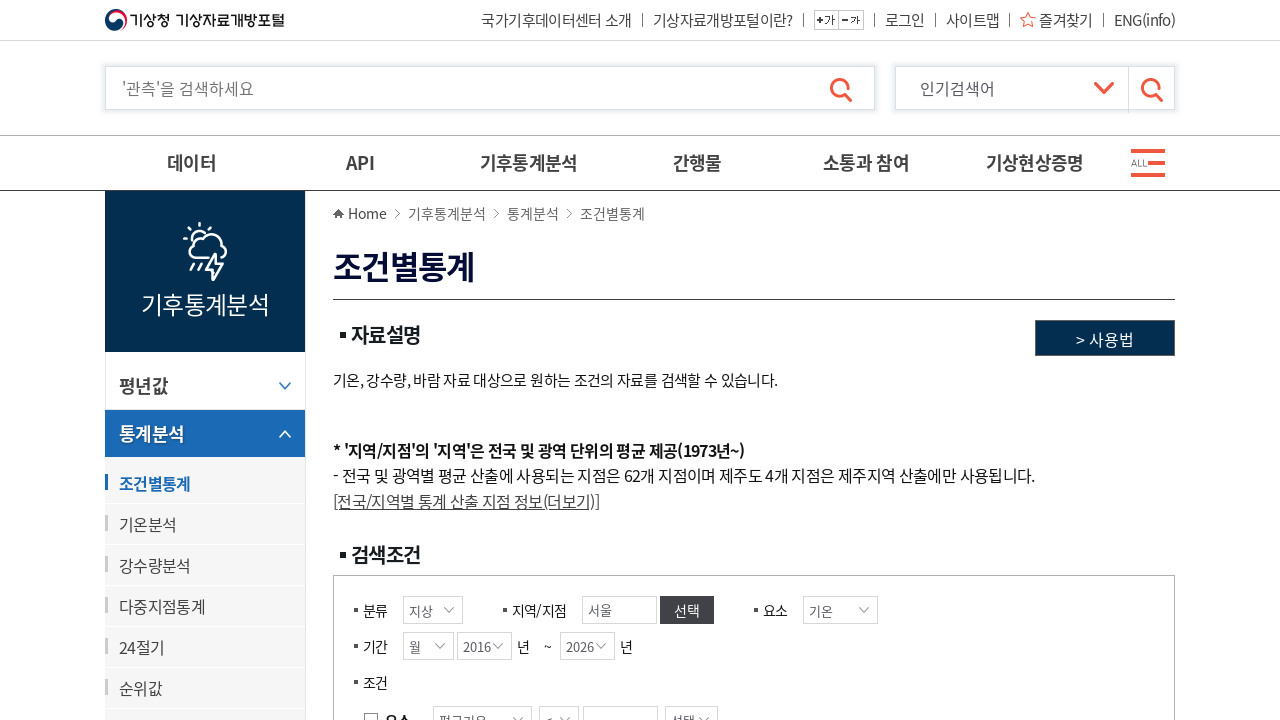

Waited 2 seconds for dropdown to close
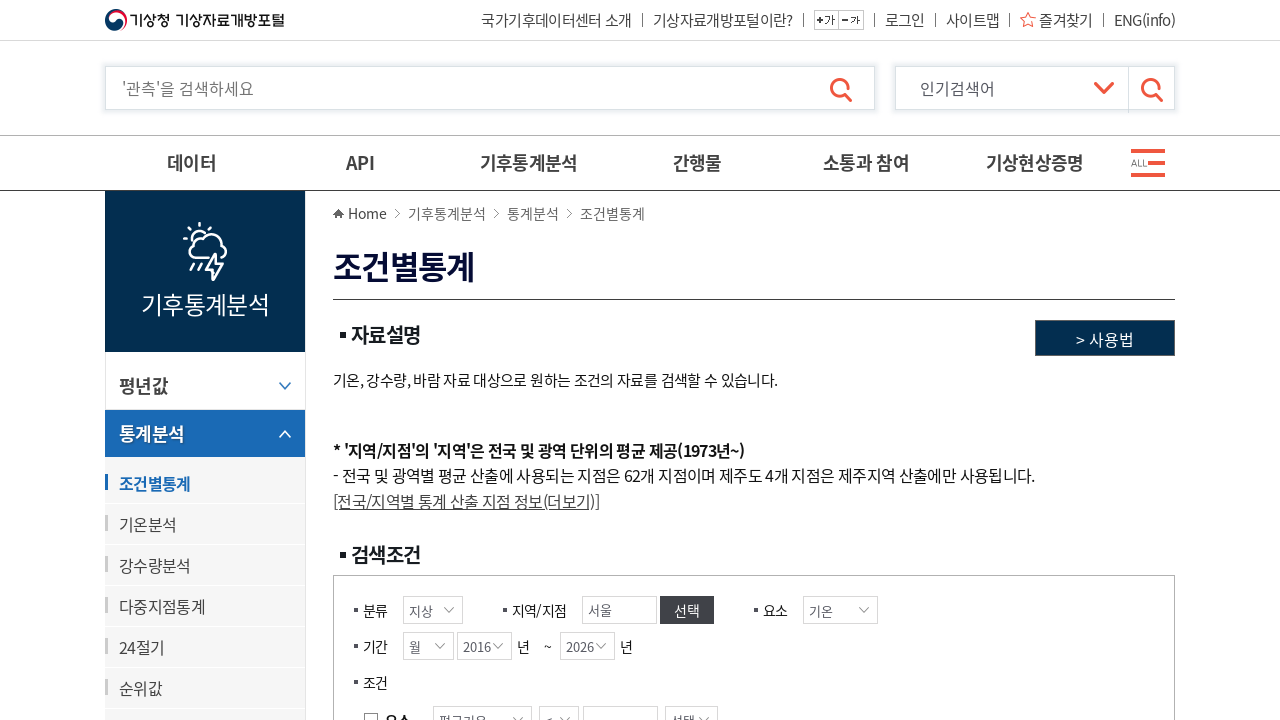

Selected 1993 as start year from dropdown filter on #startYear
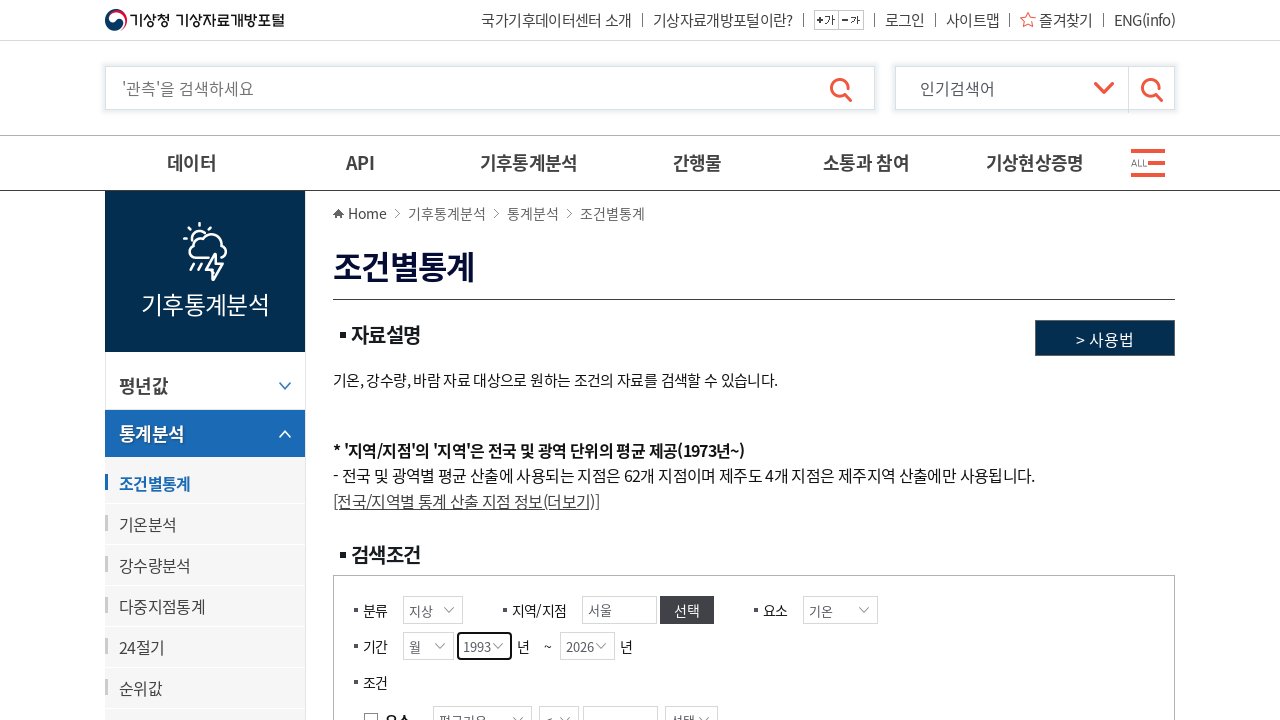

Waited 1 second after selecting start year
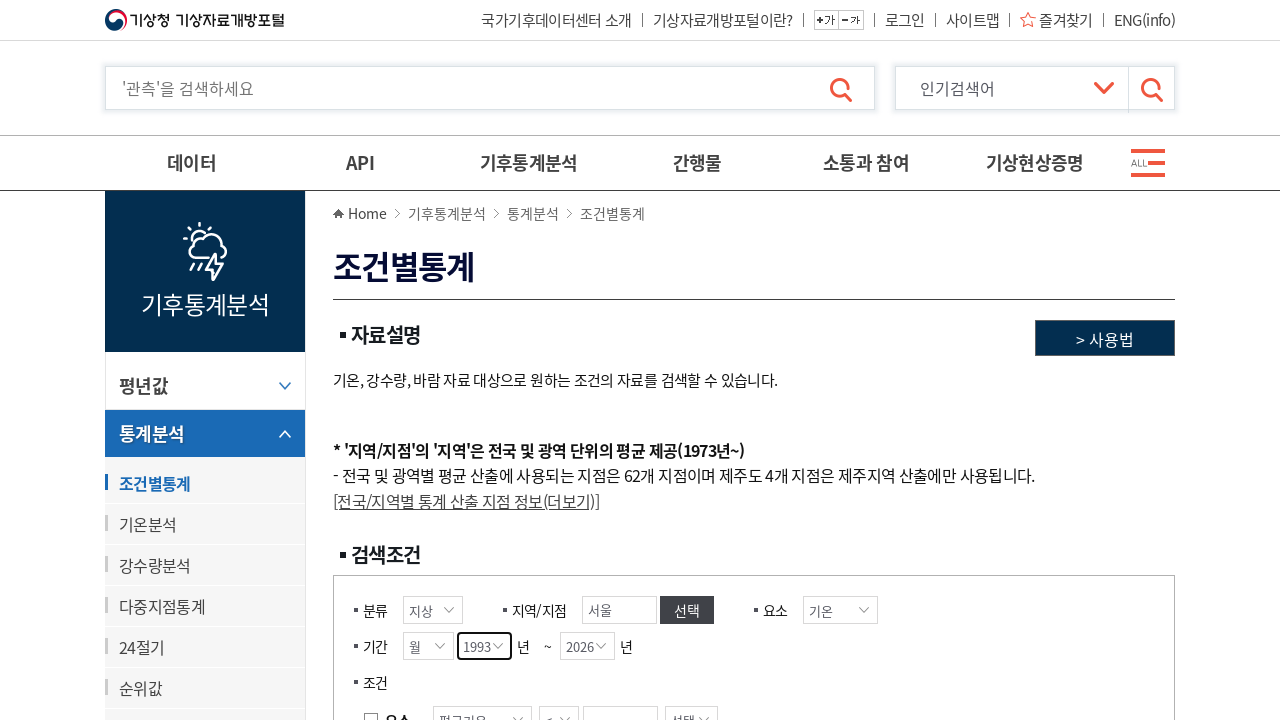

Clicked search button to submit climate data search at (754, 361) on xpath=/html/body/div[1]/div[1]/div/div[2]/div[3]/div[3]/div[2]/form/div[2]/butto
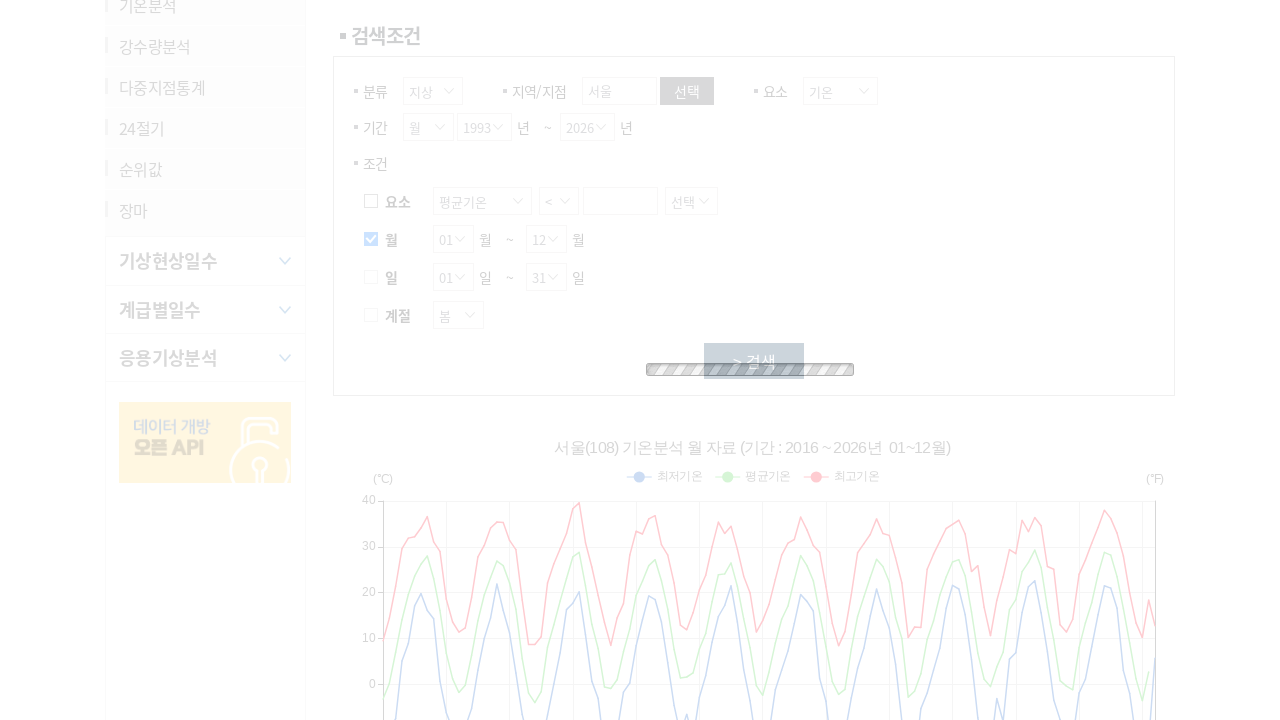

Results table loaded successfully
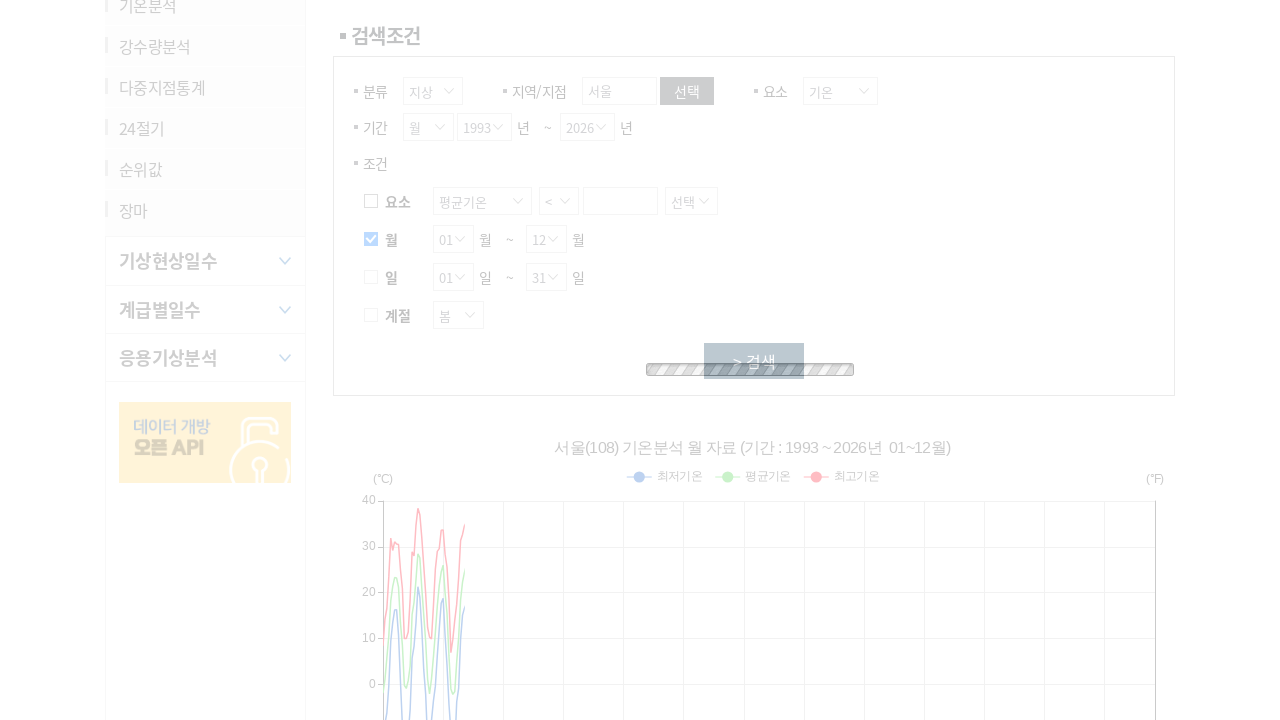

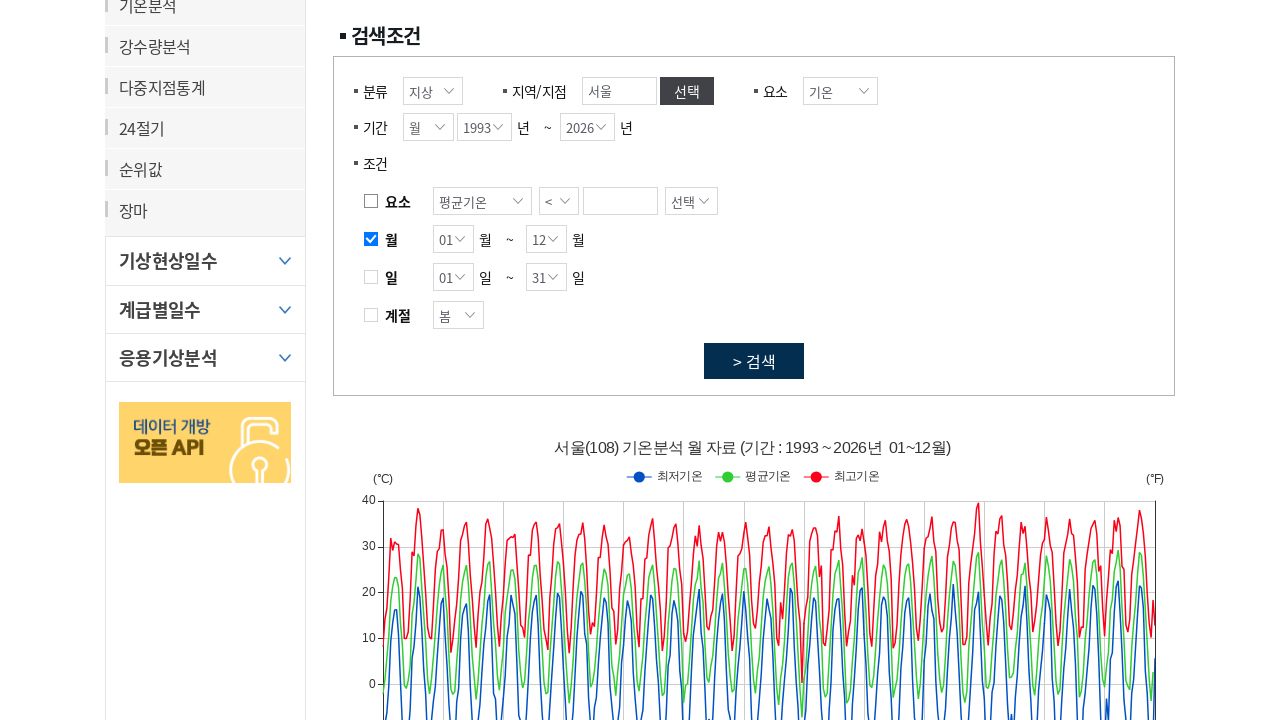